Tests editing a todo item by double-clicking and changing its text

Starting URL: https://demo.playwright.dev/todomvc

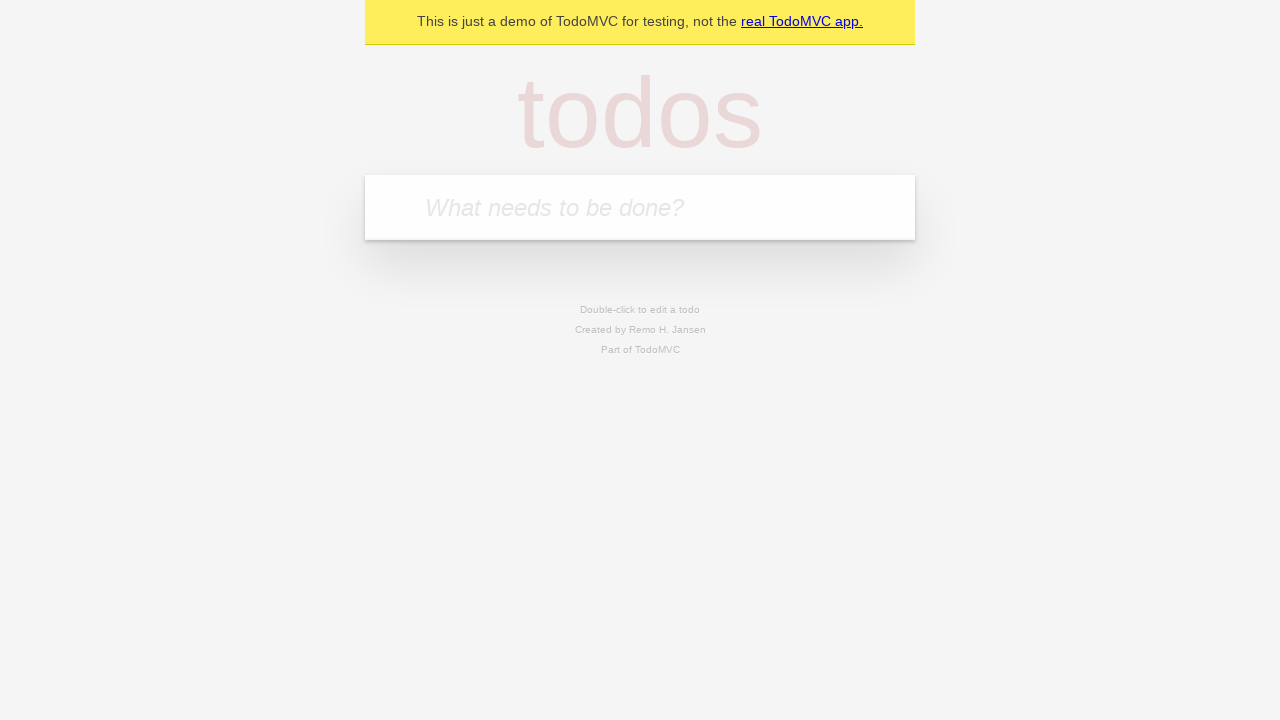

Filled first todo input with 'buy some cheese' on .new-todo
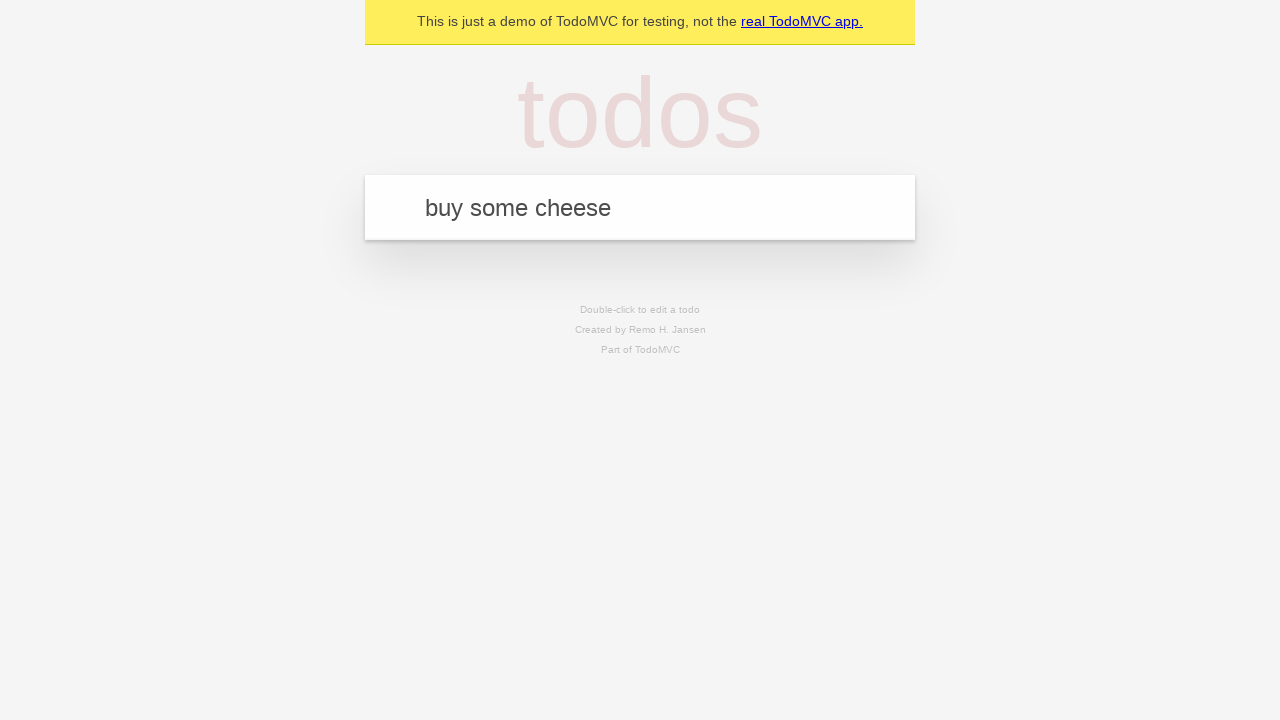

Pressed Enter to create first todo item on .new-todo
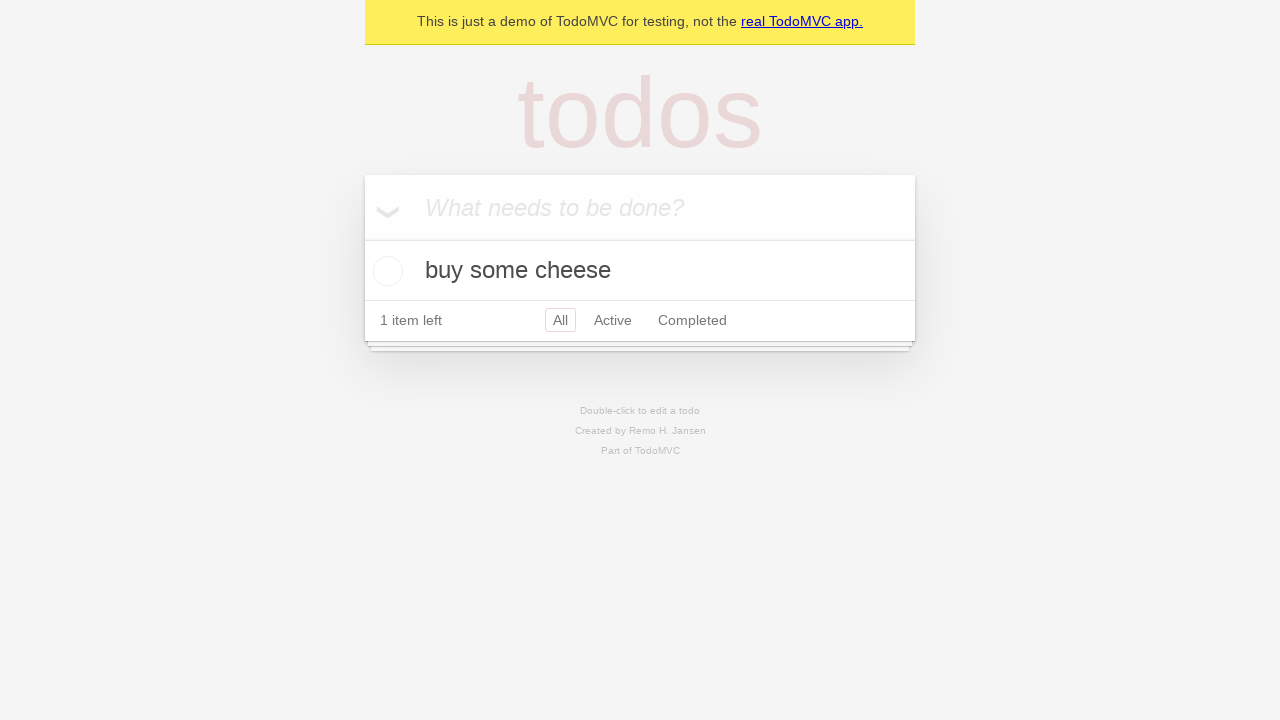

Filled second todo input with 'feed the cat' on .new-todo
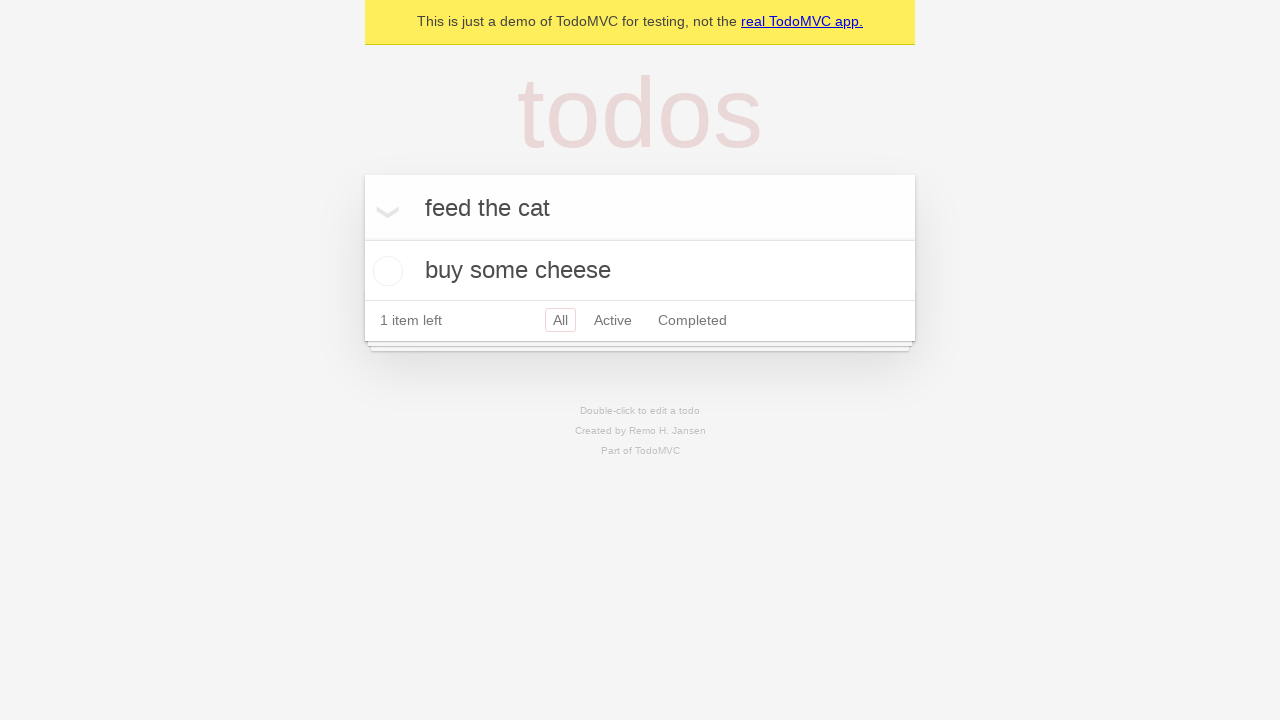

Pressed Enter to create second todo item on .new-todo
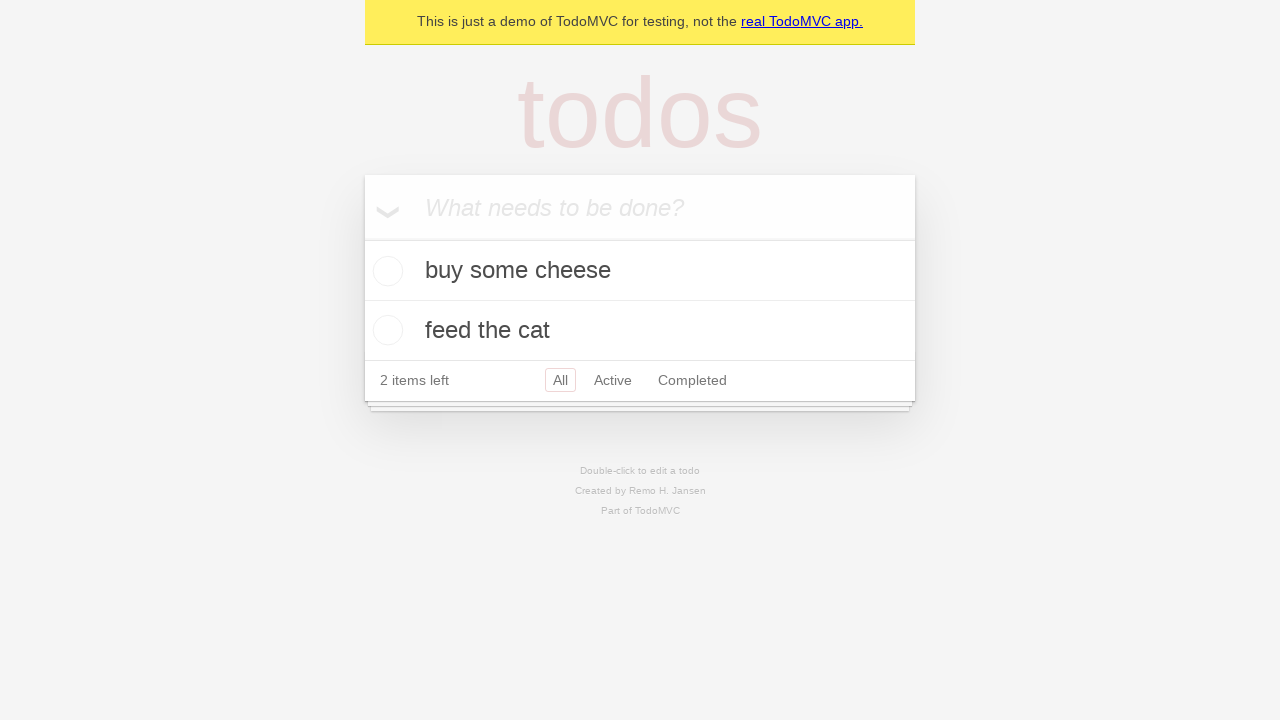

Filled third todo input with 'book a doctors appointment' on .new-todo
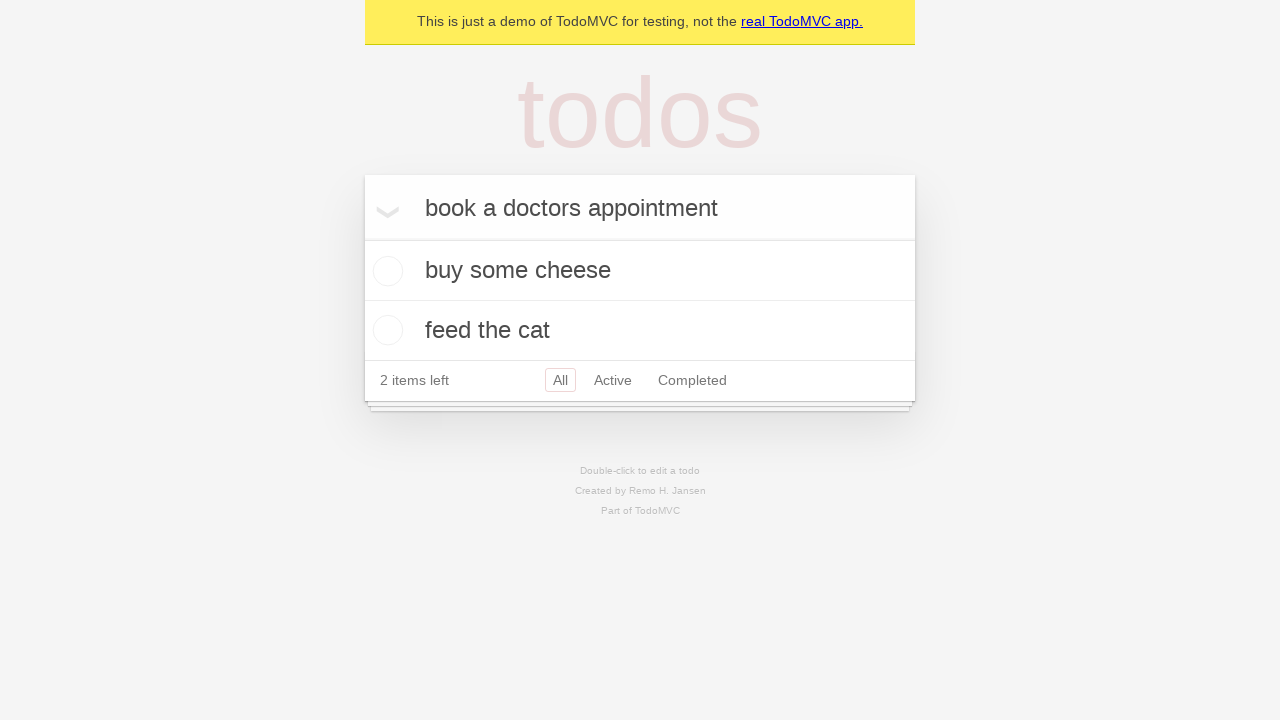

Pressed Enter to create third todo item on .new-todo
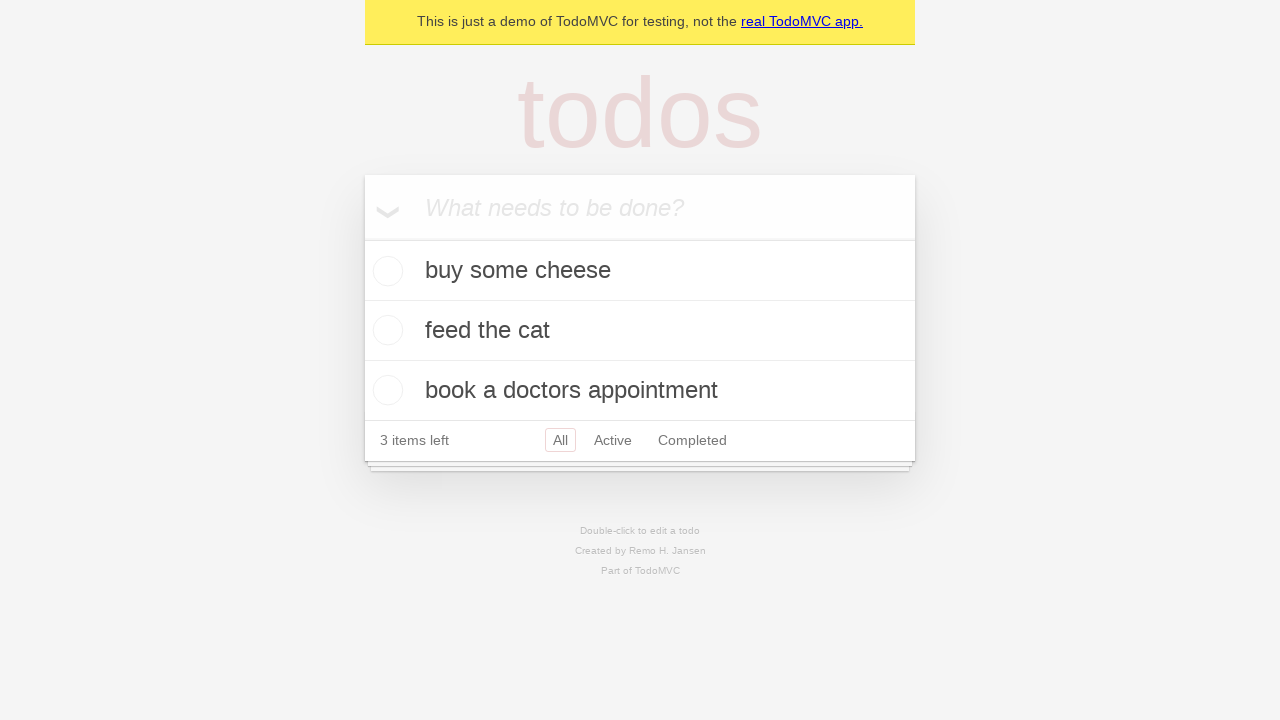

Double-clicked second todo item to enter edit mode at (640, 331) on .todo-list li >> nth=1
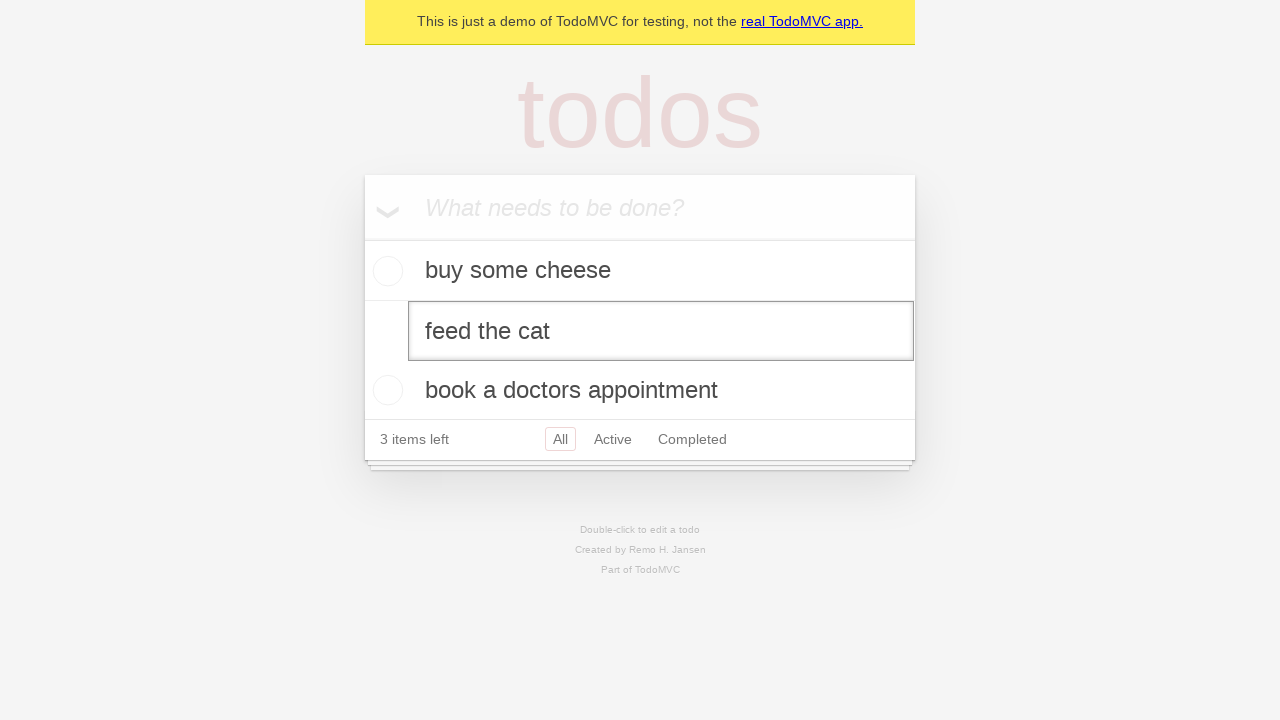

Filled edit field with 'buy some sausages' on .todo-list li >> nth=1 >> .edit
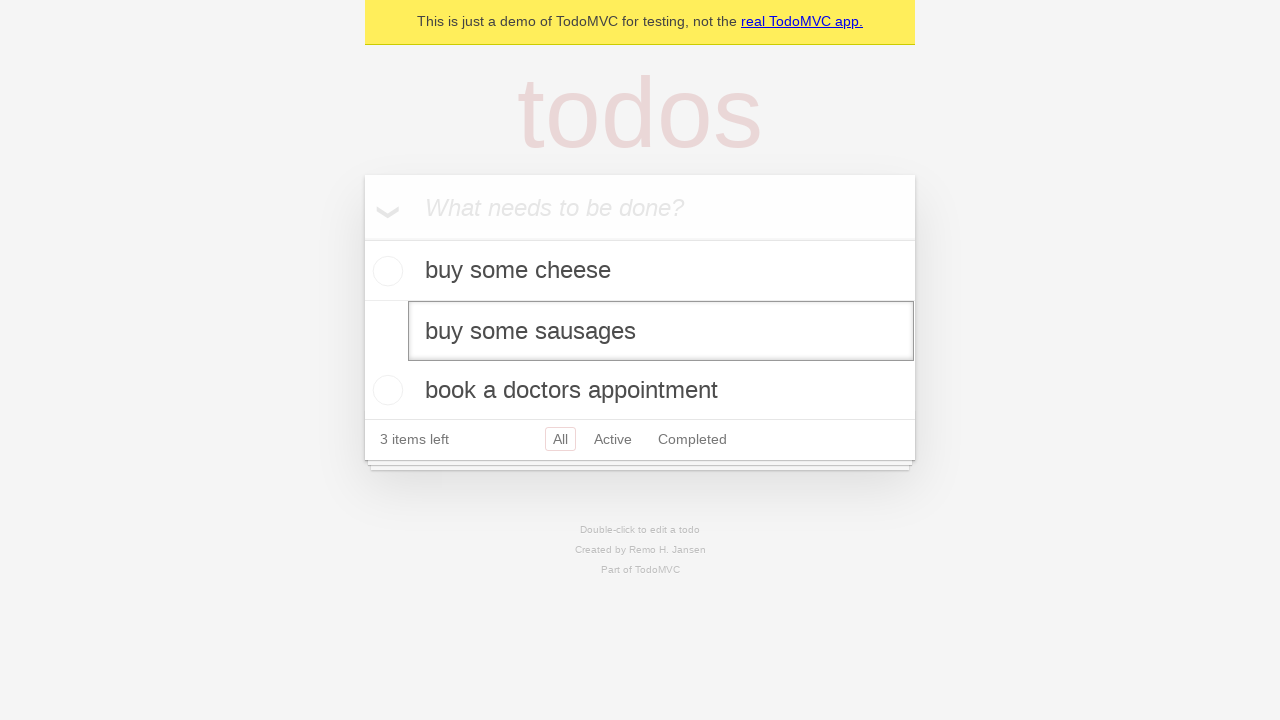

Pressed Enter to confirm edited todo text on .todo-list li >> nth=1 >> .edit
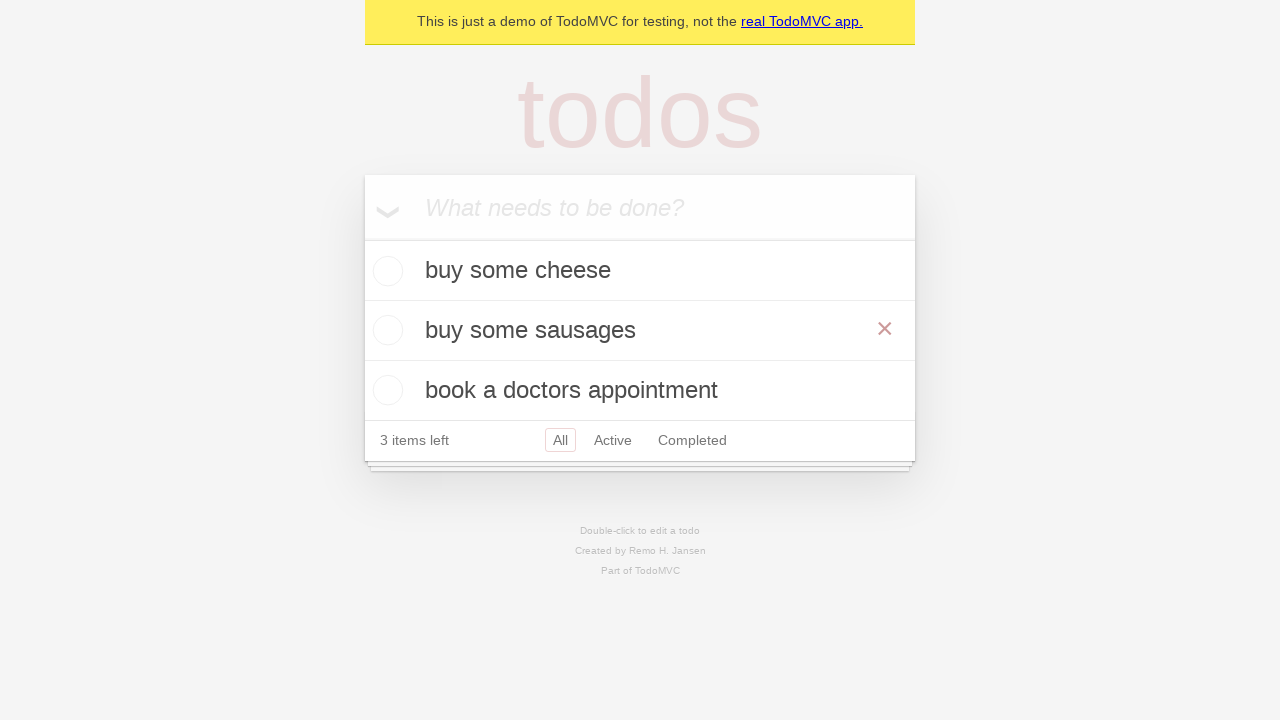

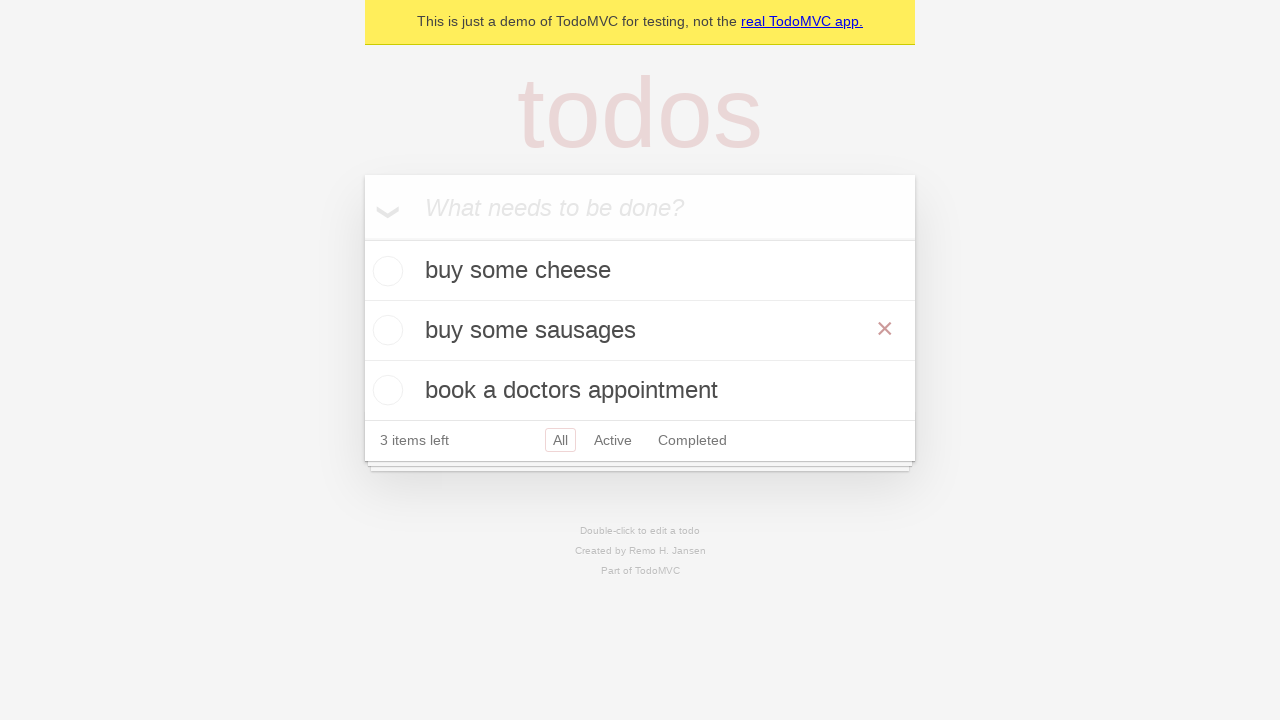